Tests an explicit wait scenario where the script waits for a price to change to $100, clicks a book button, performs a mathematical calculation based on a displayed value, enters the answer, and submits the form.

Starting URL: http://suninjuly.github.io/explicit_wait2.html

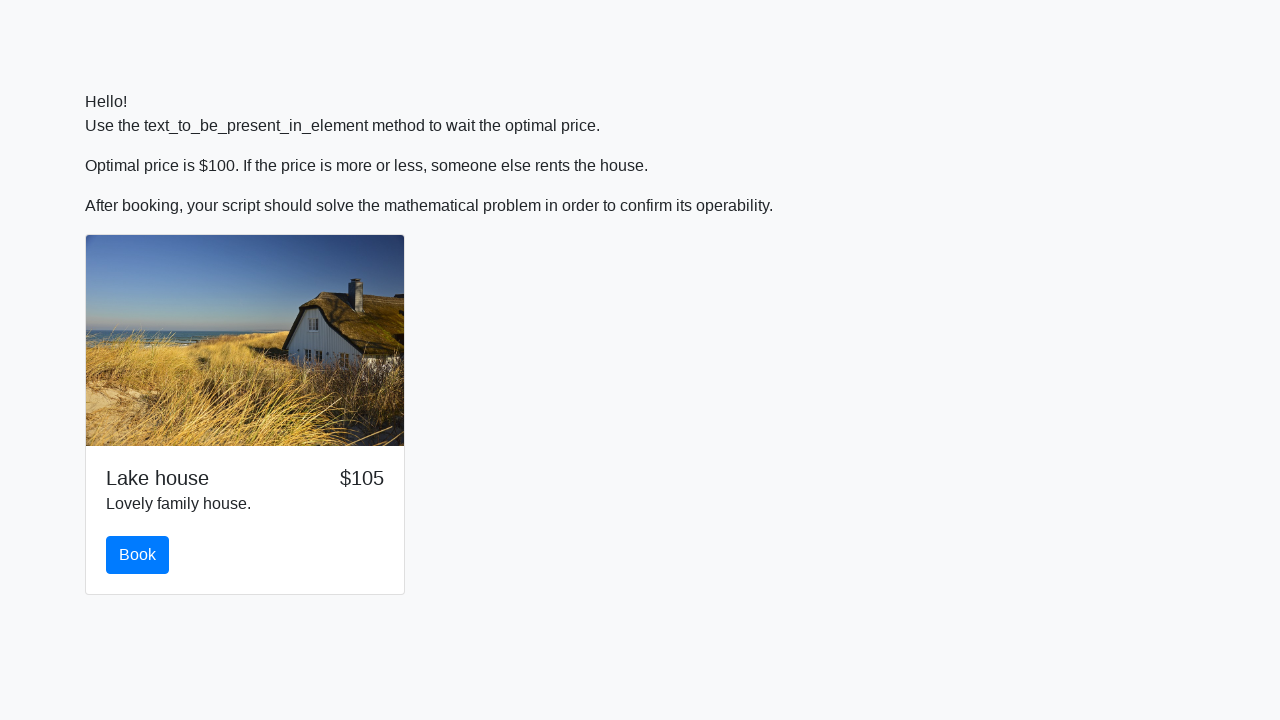

Waited for price to change to $100
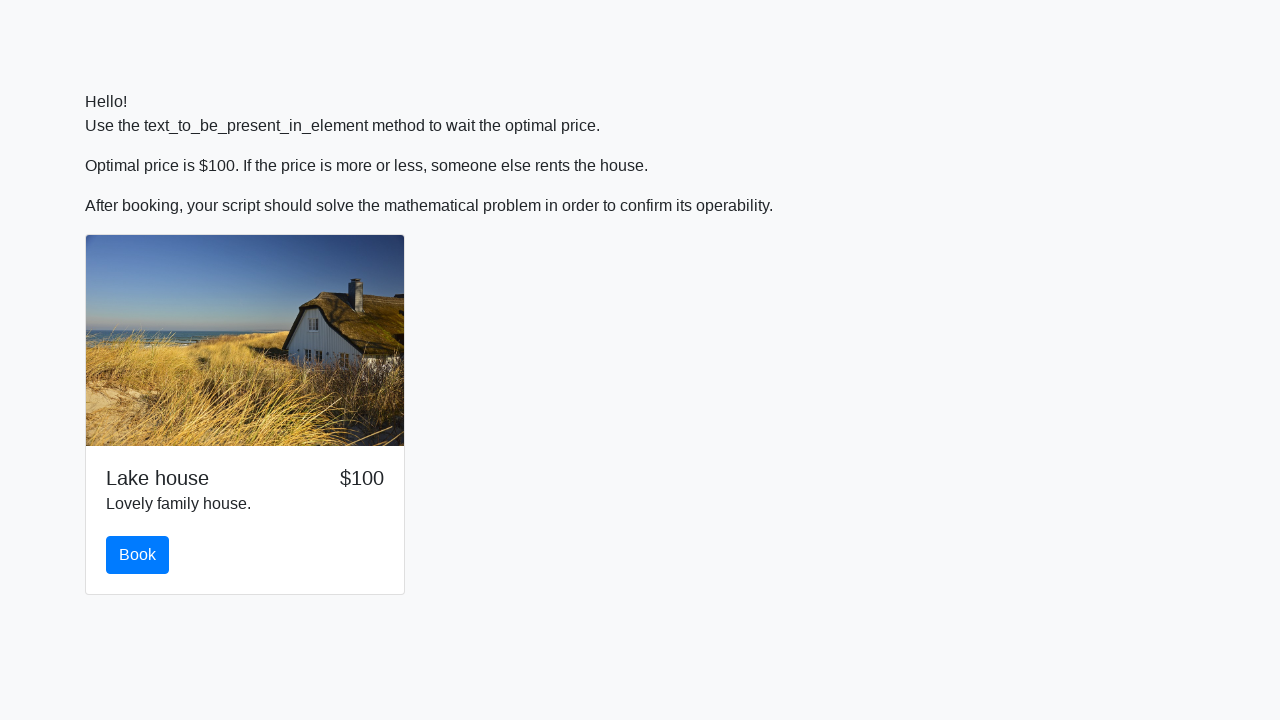

Clicked the book button at (138, 555) on #book
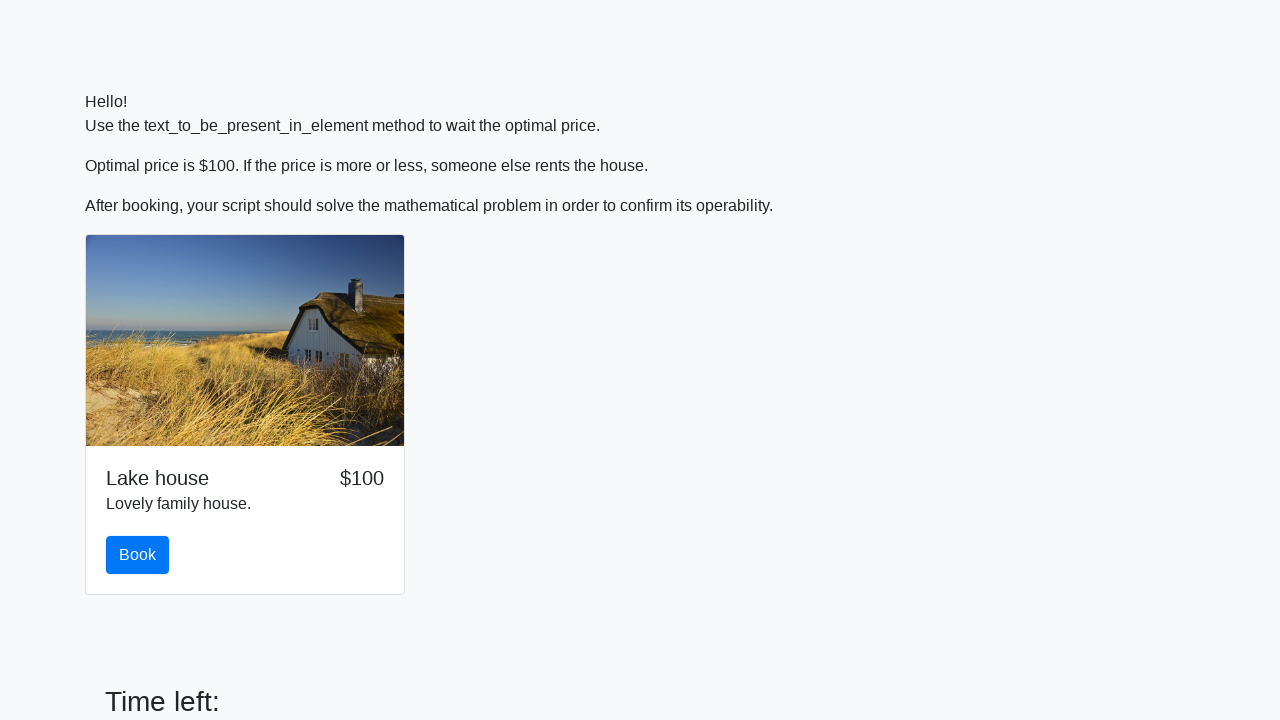

Retrieved input value: 820
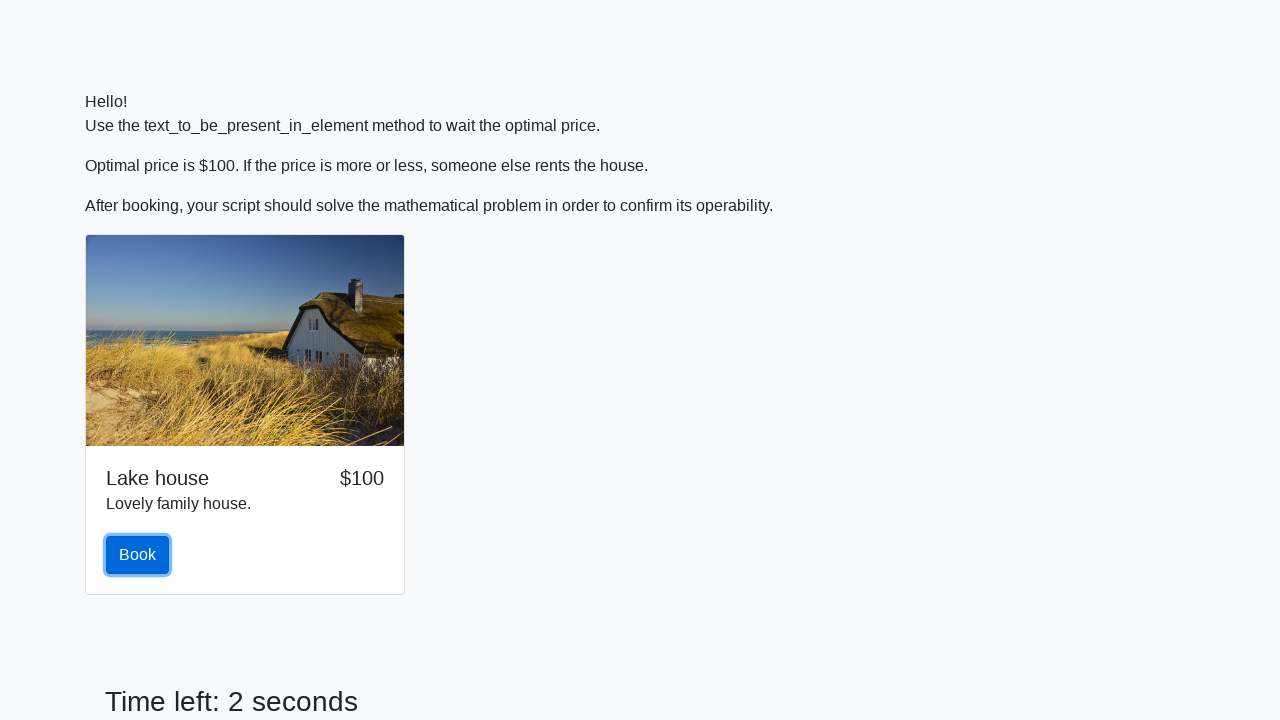

Calculated answer using mathematical formula: -0.6317983182369845
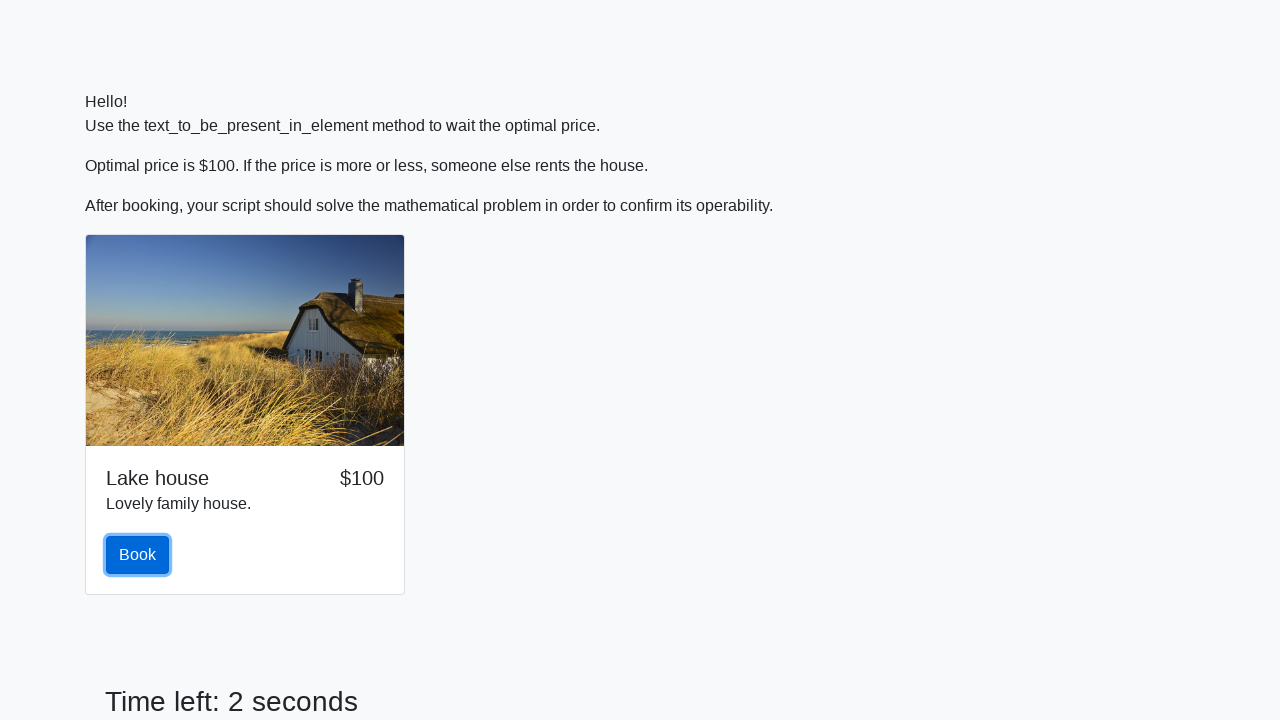

Filled answer field with calculated value: -0.6317983182369845 on //*[@id="answer"]
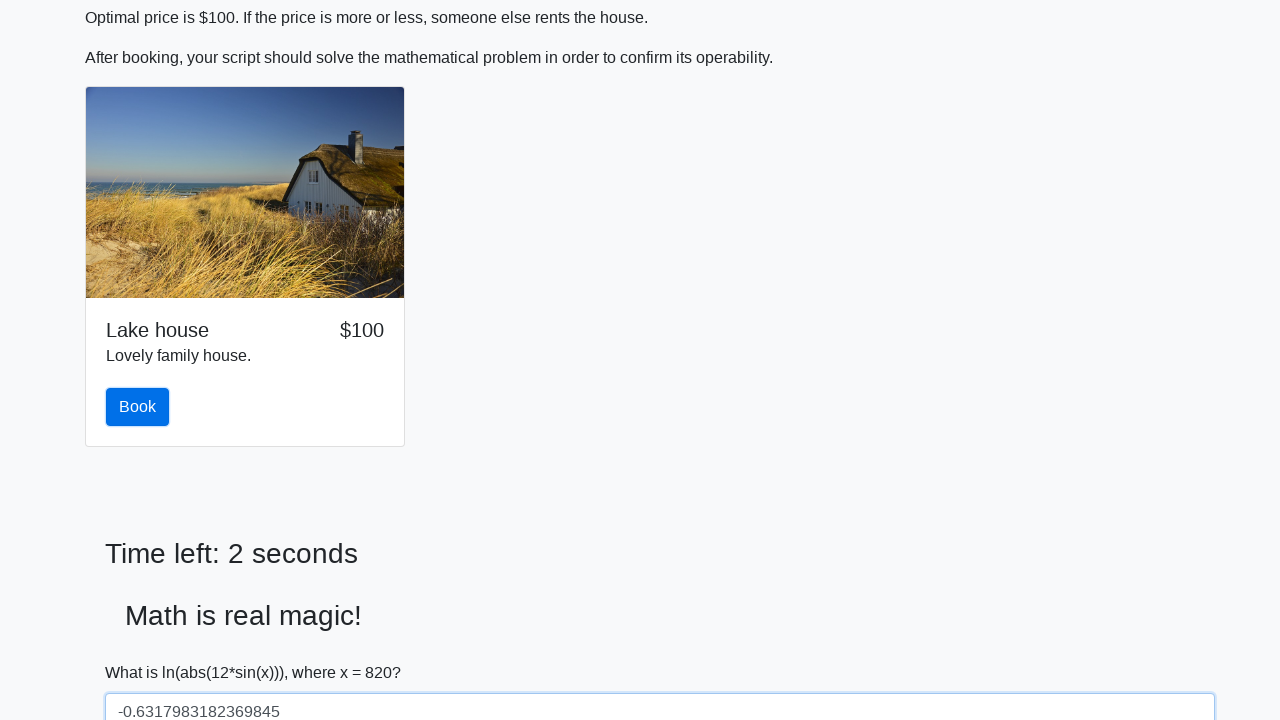

Clicked the submit button to submit the form at (143, 651) on xpath=/html/body/form/div/div/button
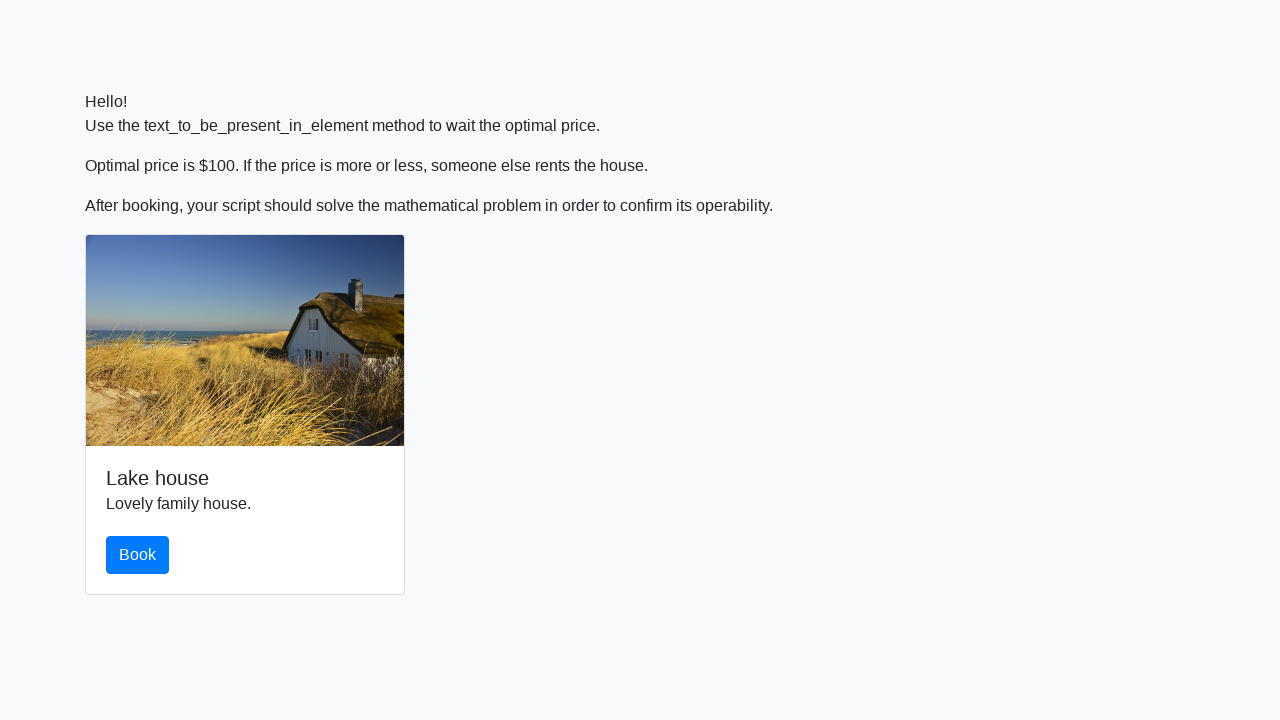

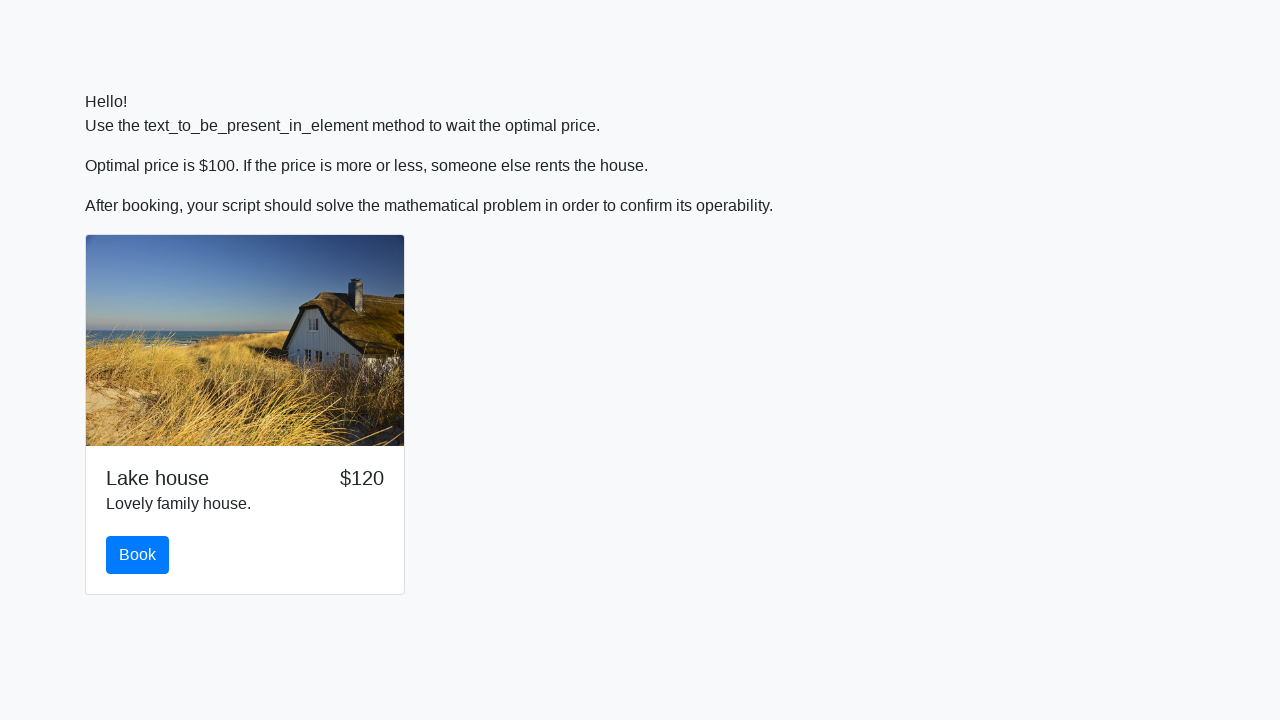